Tests that clicking the Due column header twice sorts the table data in descending order by verifying the Due column values are in descending numerical order.

Starting URL: http://the-internet.herokuapp.com/tables

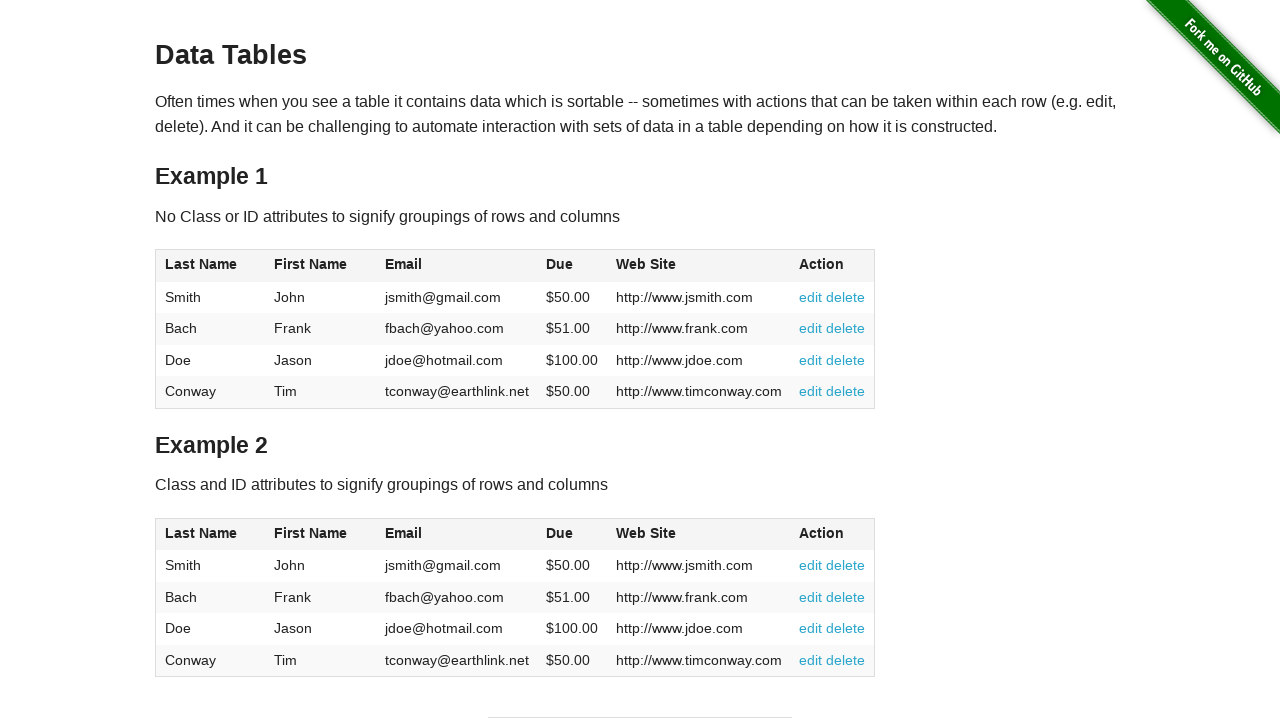

Clicked Due column header first time at (572, 266) on #table1 thead tr th:nth-of-type(4)
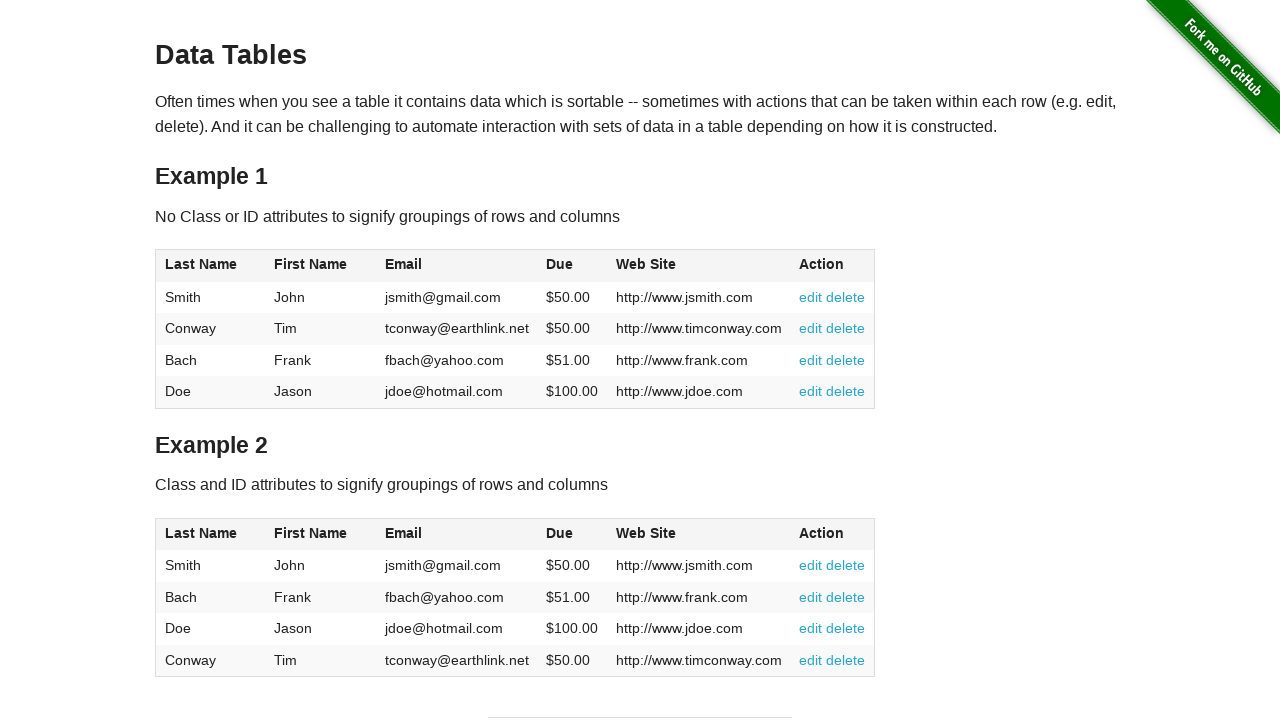

Clicked Due column header second time to sort descending at (572, 266) on #table1 thead tr th:nth-of-type(4)
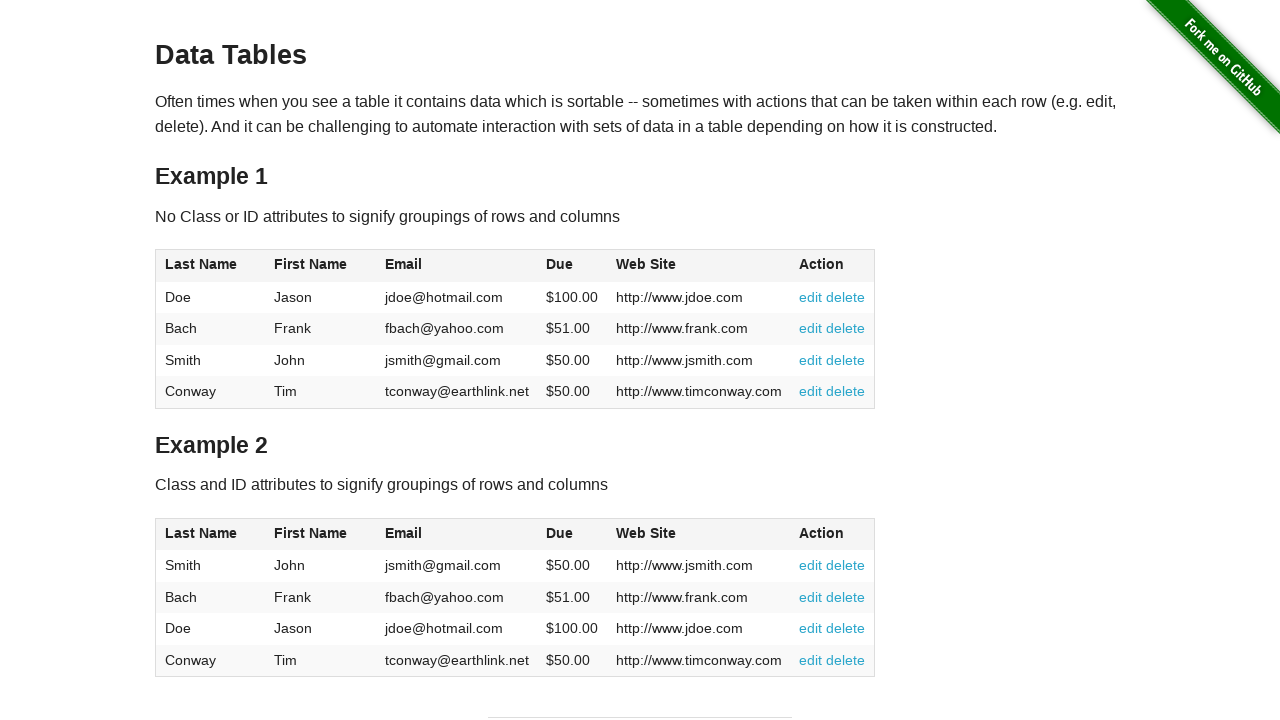

Table sorted and Due column values are visible
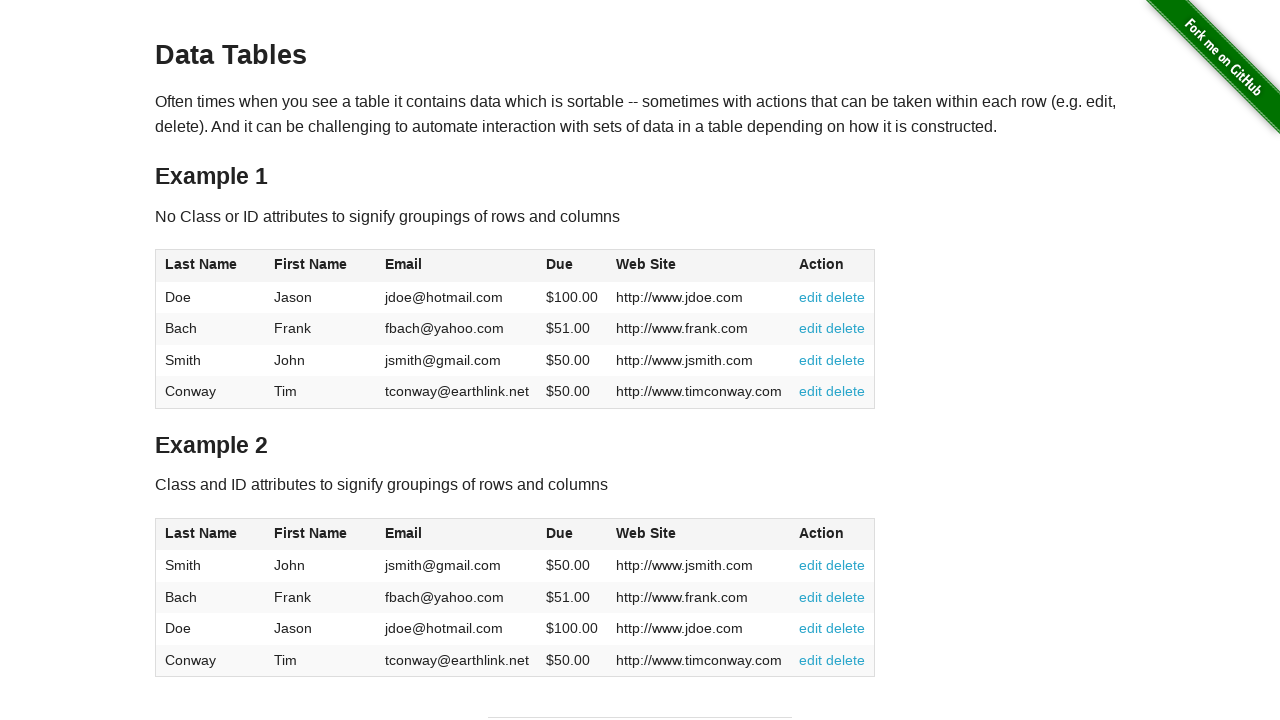

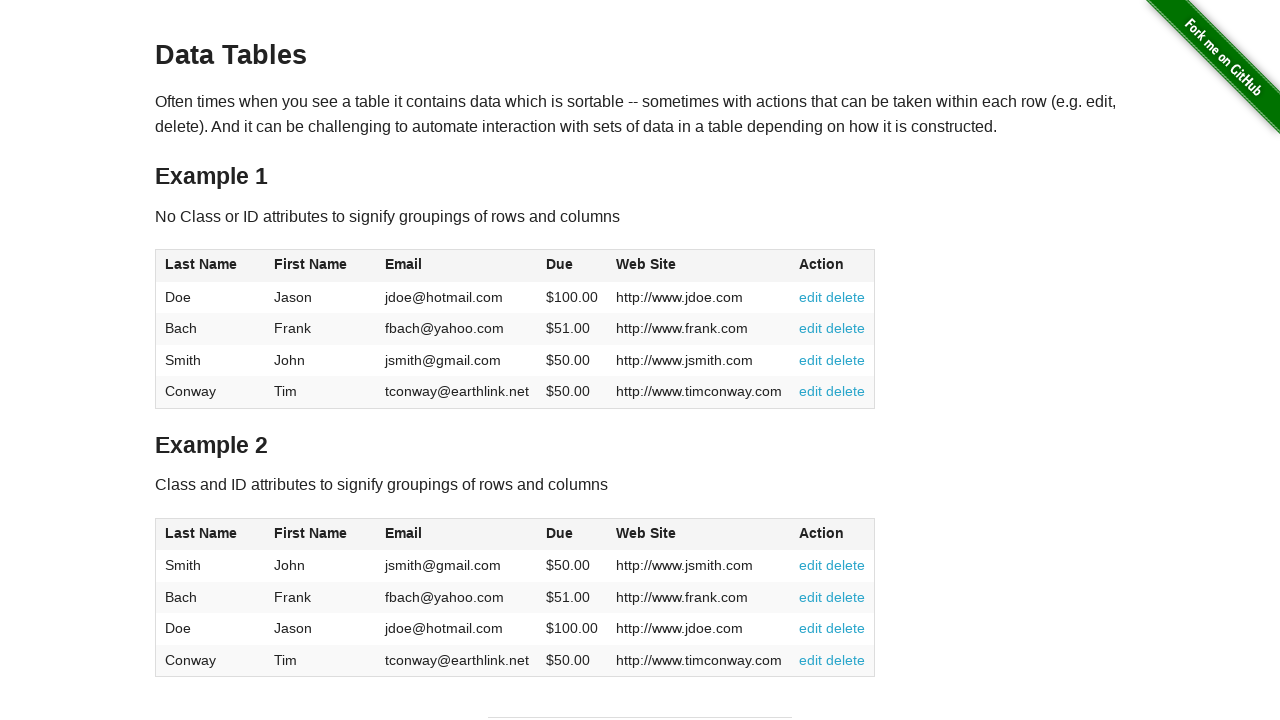